Tests the "Let's Talk" contact form on Machstatz website by filling in name, email, phone, company name fields, selecting options from a dropdown, and entering a message

Starting URL: https://machstatz.com/

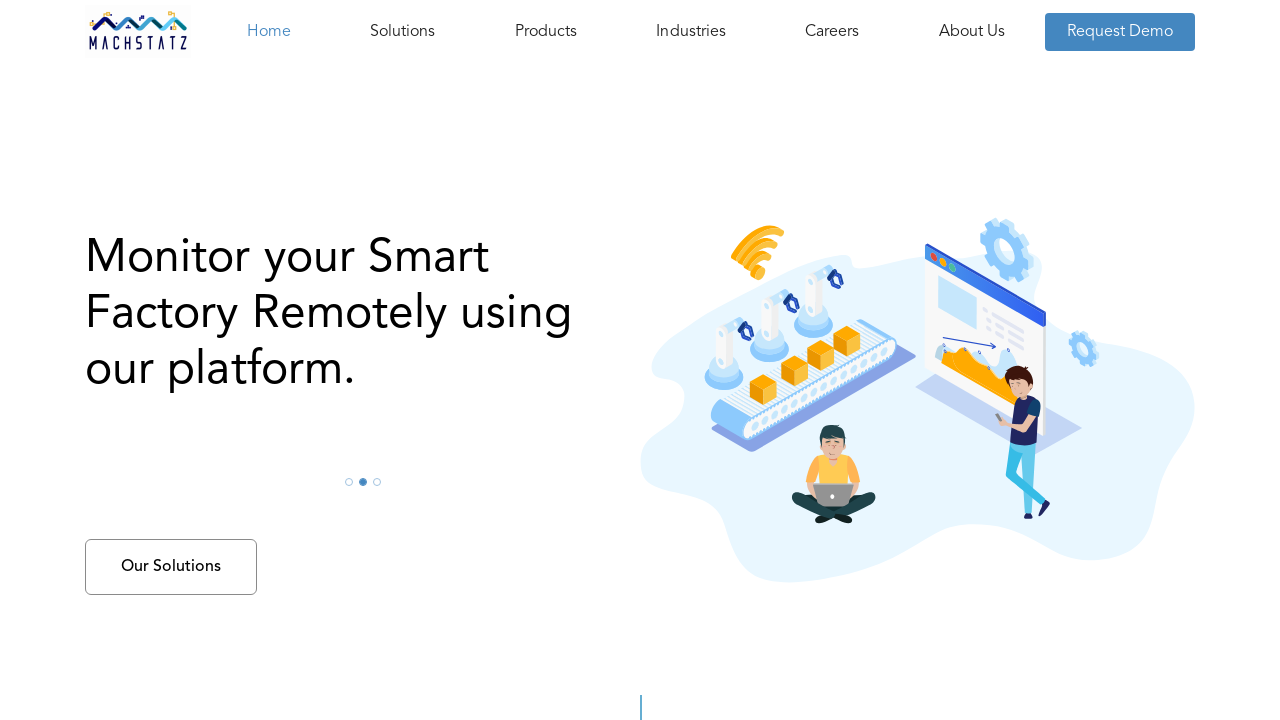

Filled name field with 'Mosh' on input[name='COBJ1CF8']
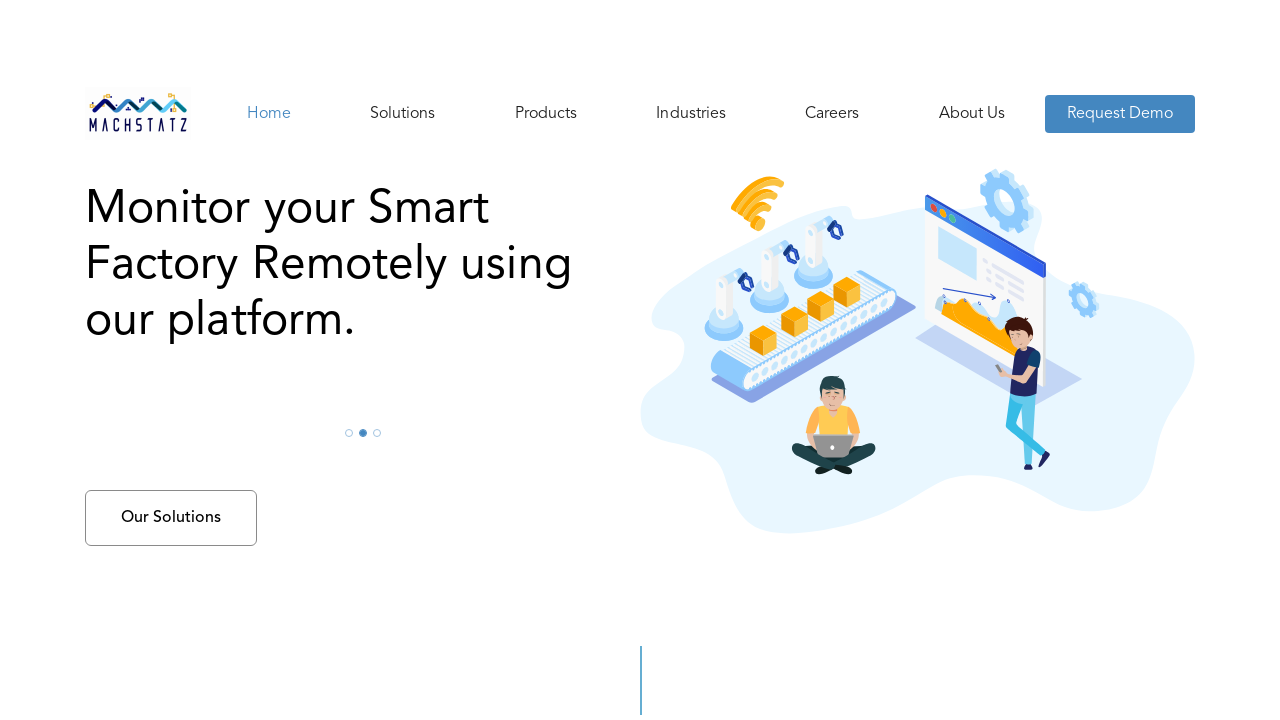

Filled email field with 'nivedita.brahma@gmail.com' on input[name='Email']
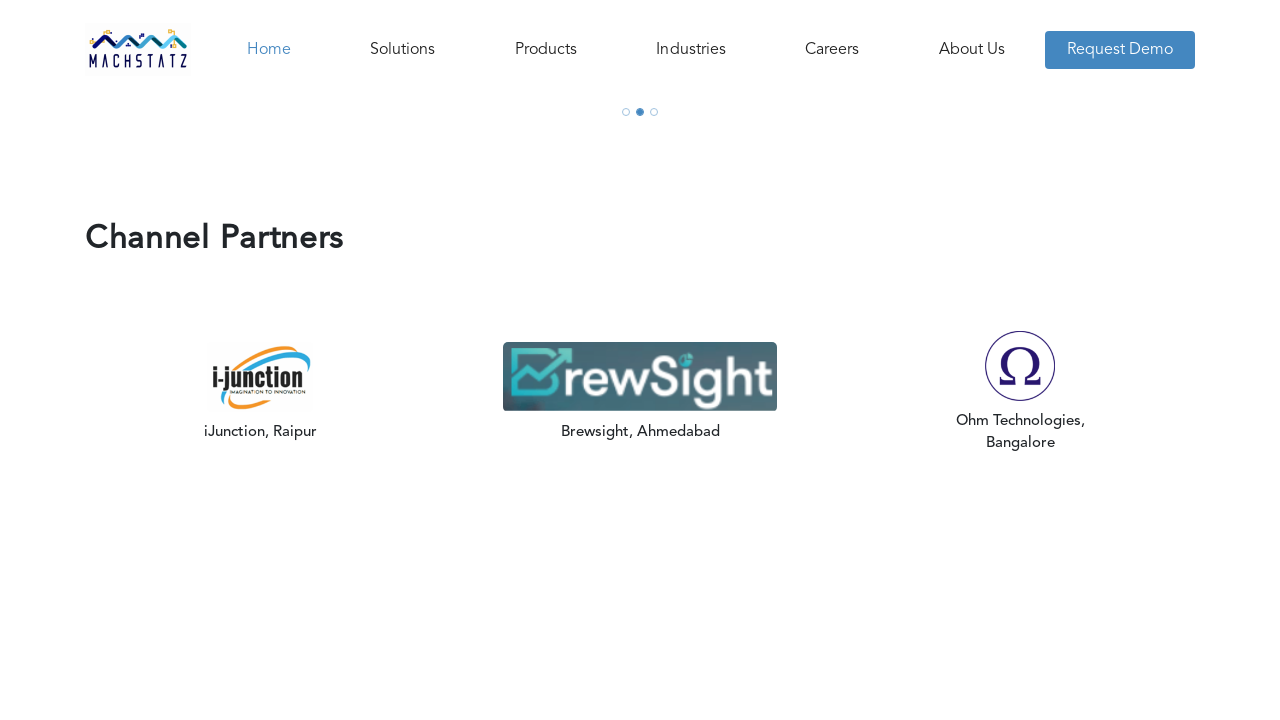

Filled phone field with '987654321' on input[name='COBJ1CF9']
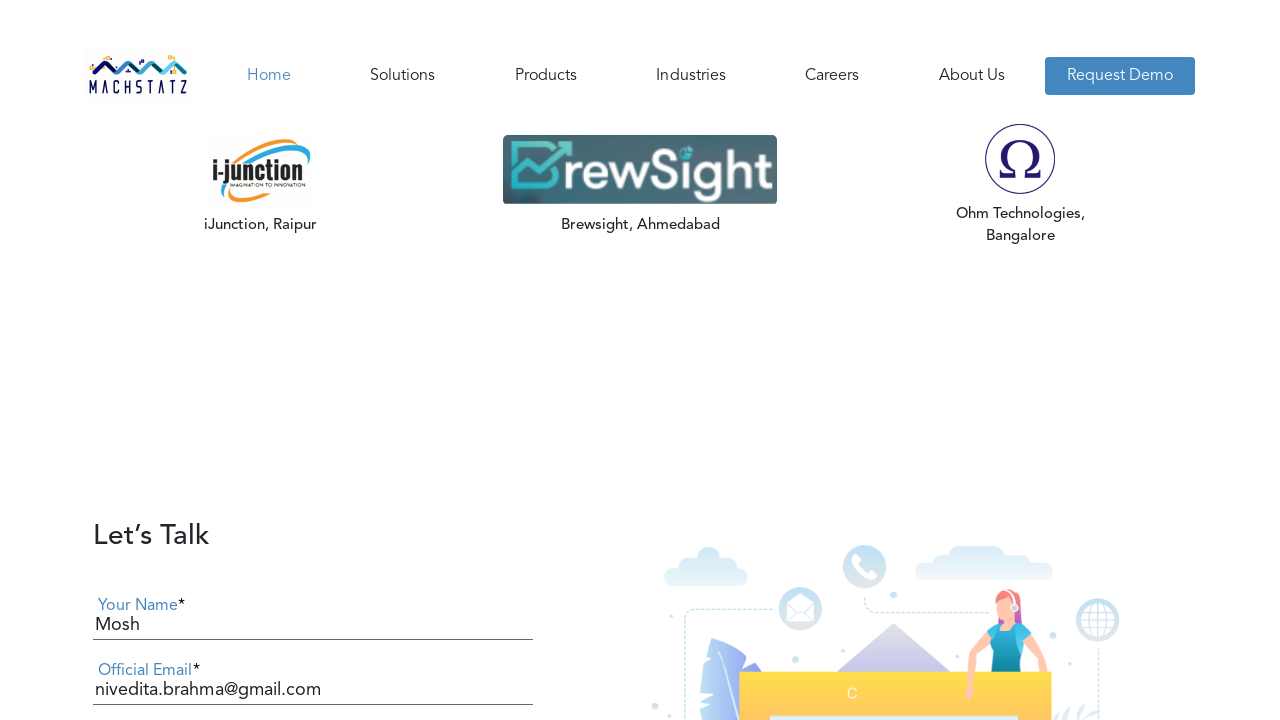

Filled company name field with 'wrtiy' on input[name='NAME']
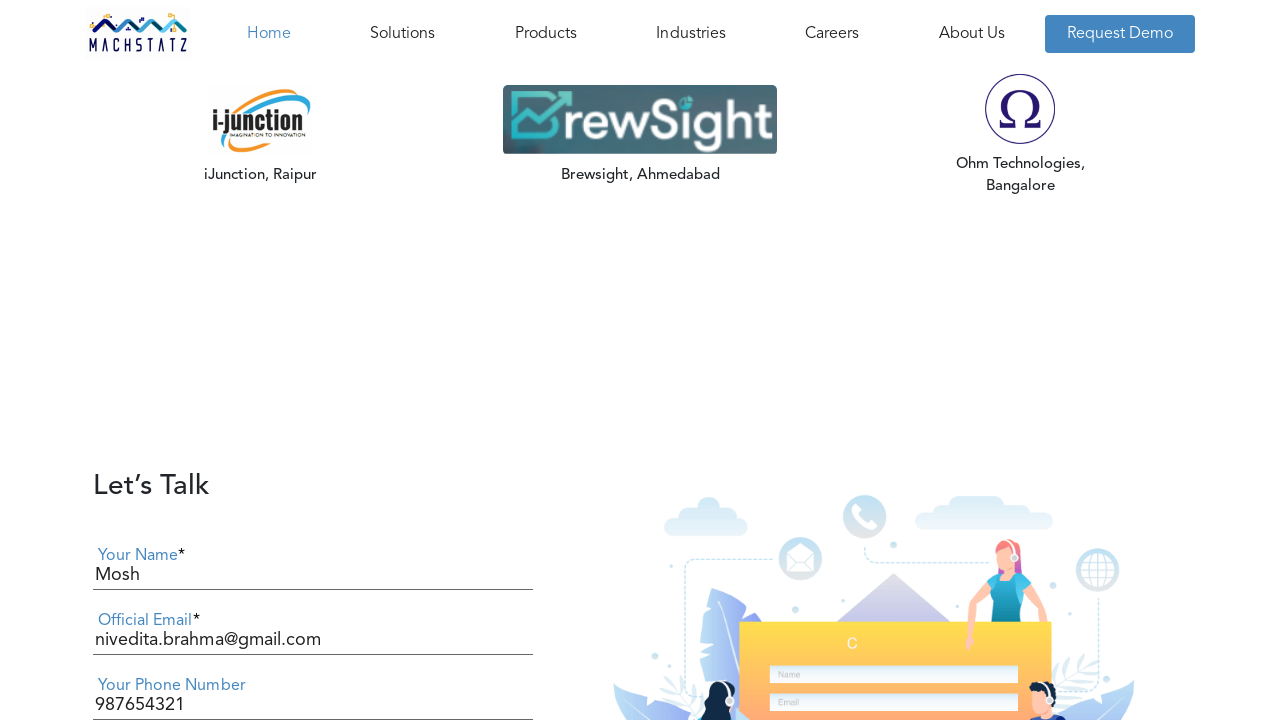

Selected 'Demonstration of what we do' from contact dropdown on select[name='COBJ1CF21']
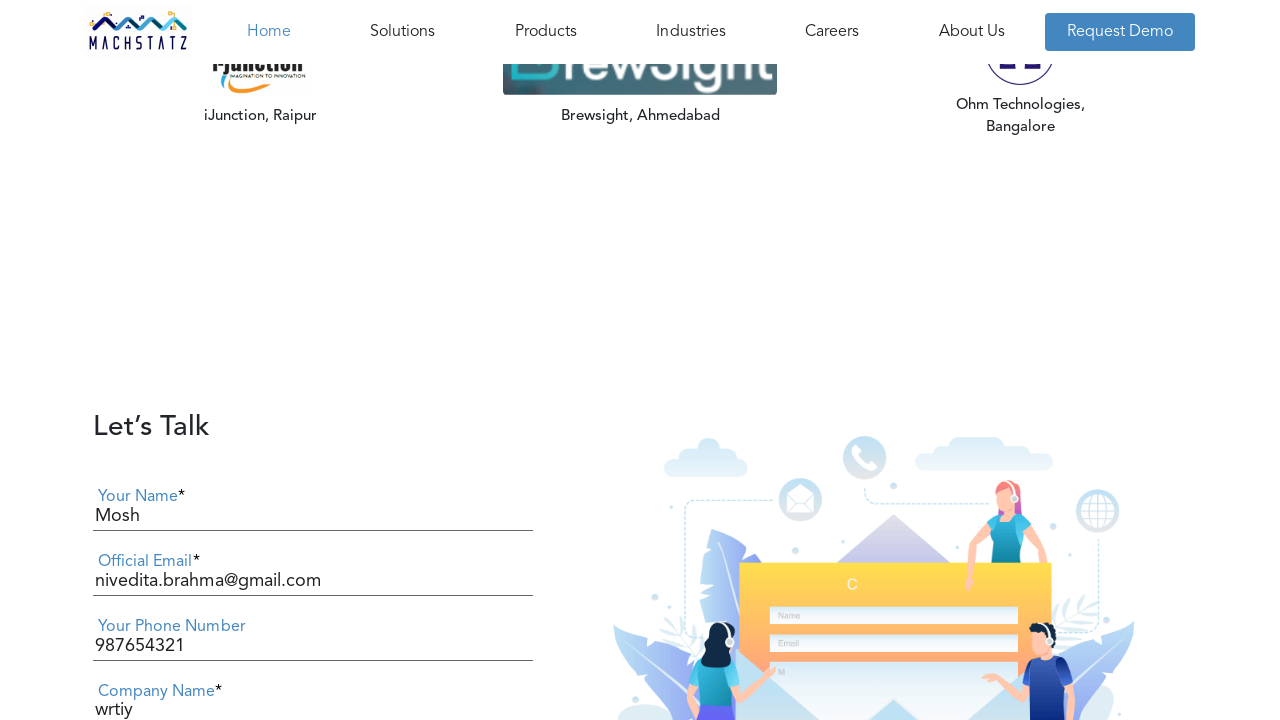

Selected 'Business Opportunity/Partnership' from contact dropdown on select[name='COBJ1CF21']
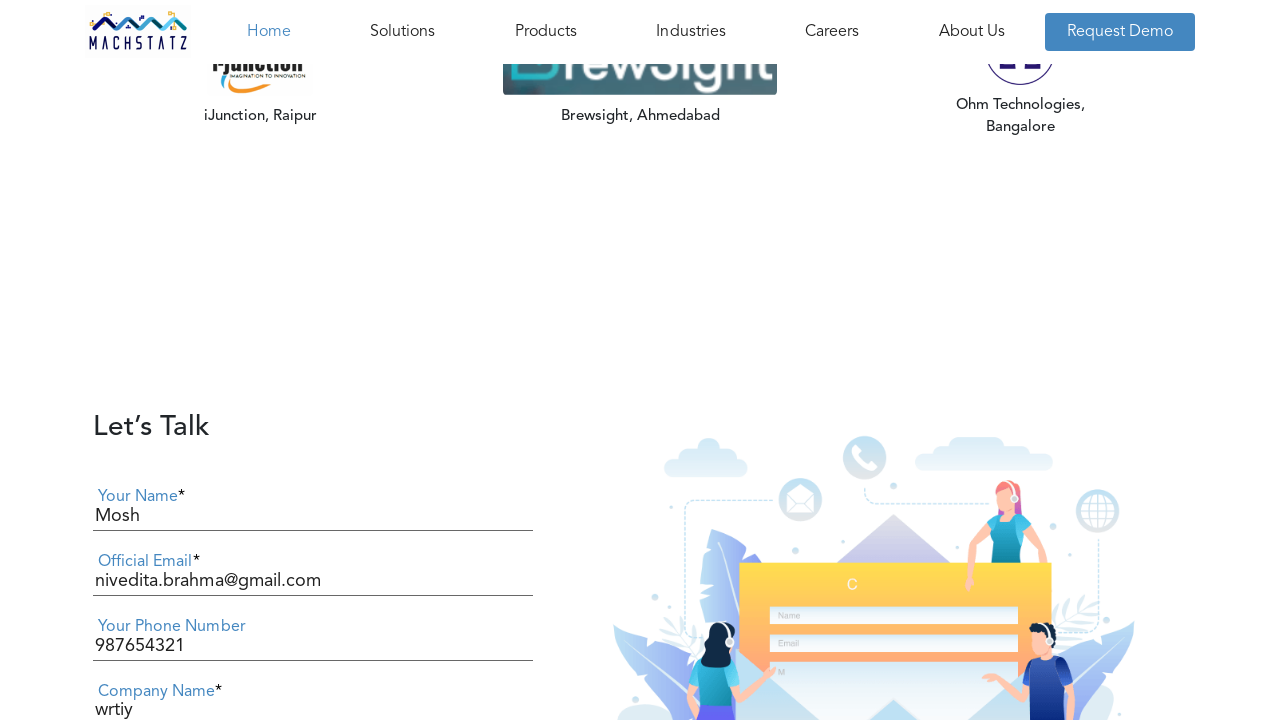

Selected 'Job Seeker' from contact dropdown on select[name='COBJ1CF21']
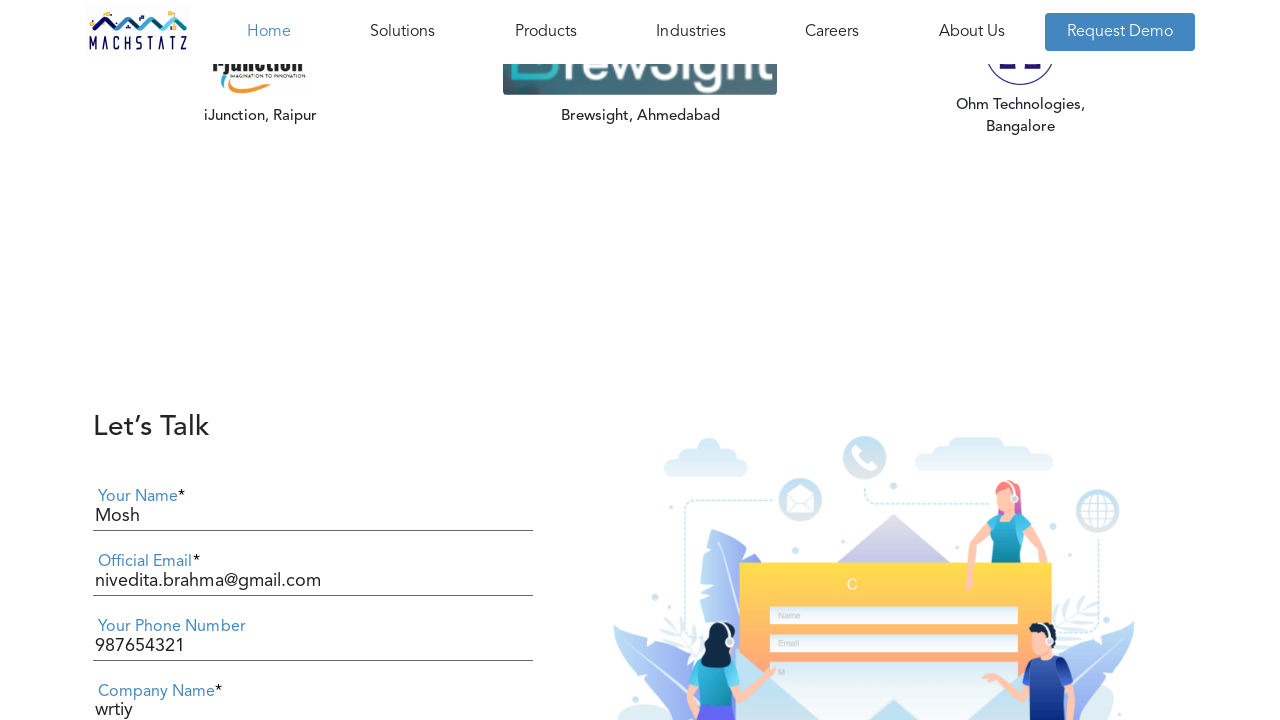

Selected 'Others' from contact dropdown on select[name='COBJ1CF21']
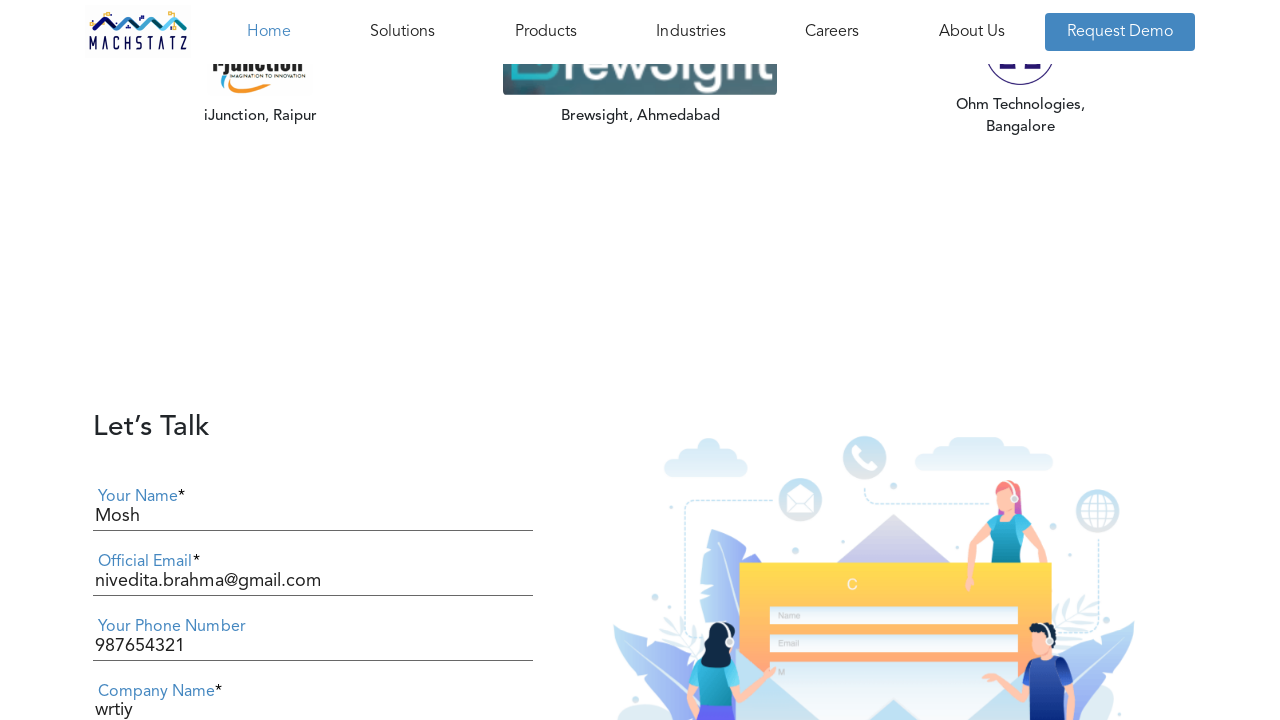

Filled message field with 'best option' on input[name='COBJ1CF5']
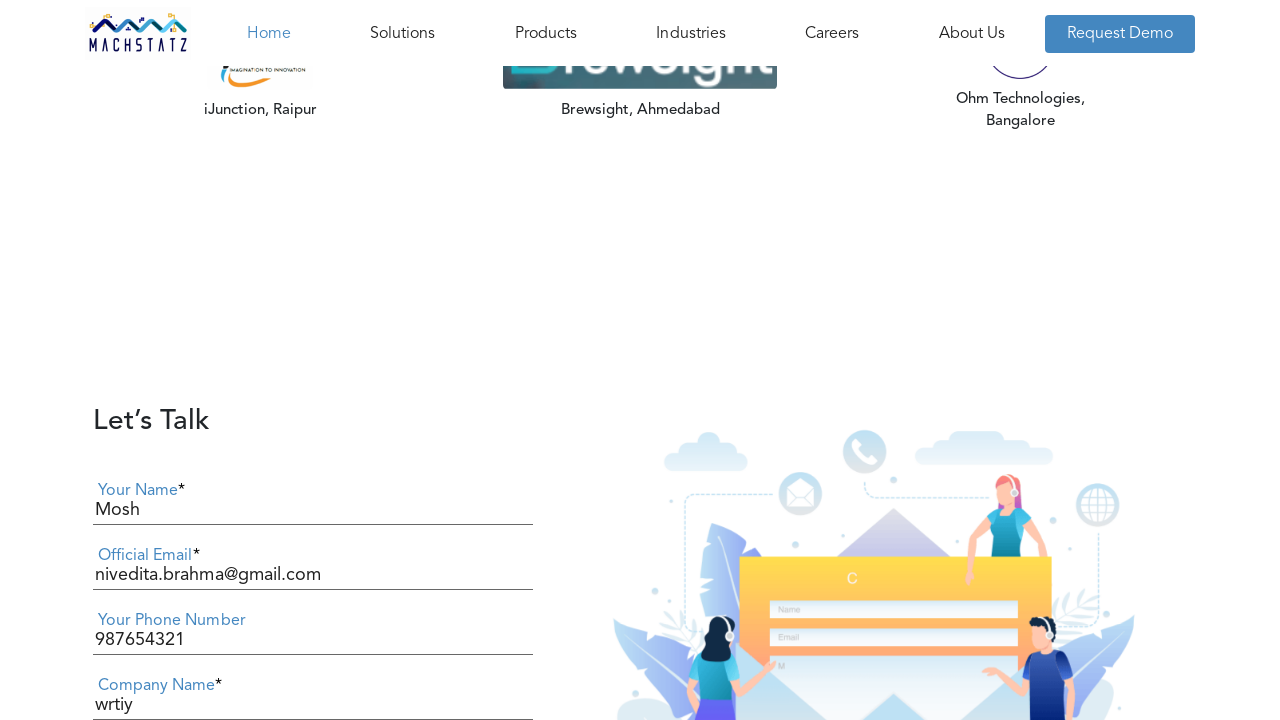

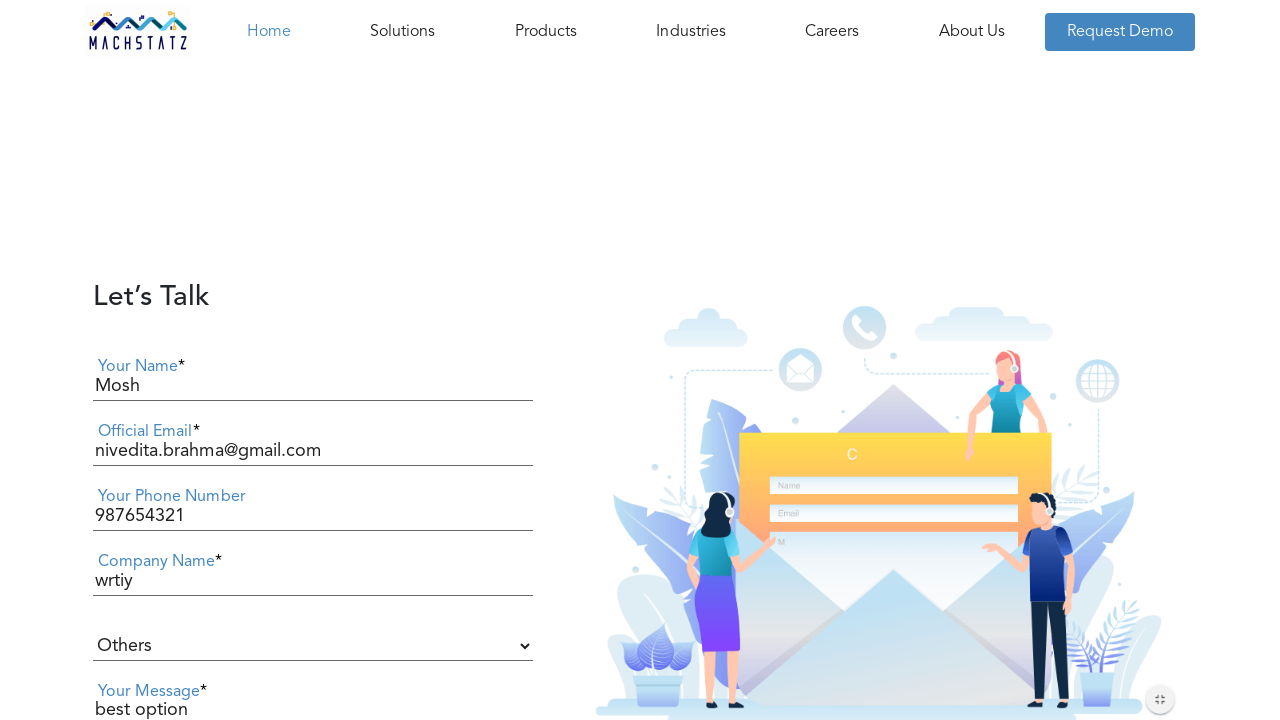